Tests that other controls are hidden when editing a todo item

Starting URL: https://demo.playwright.dev/todomvc

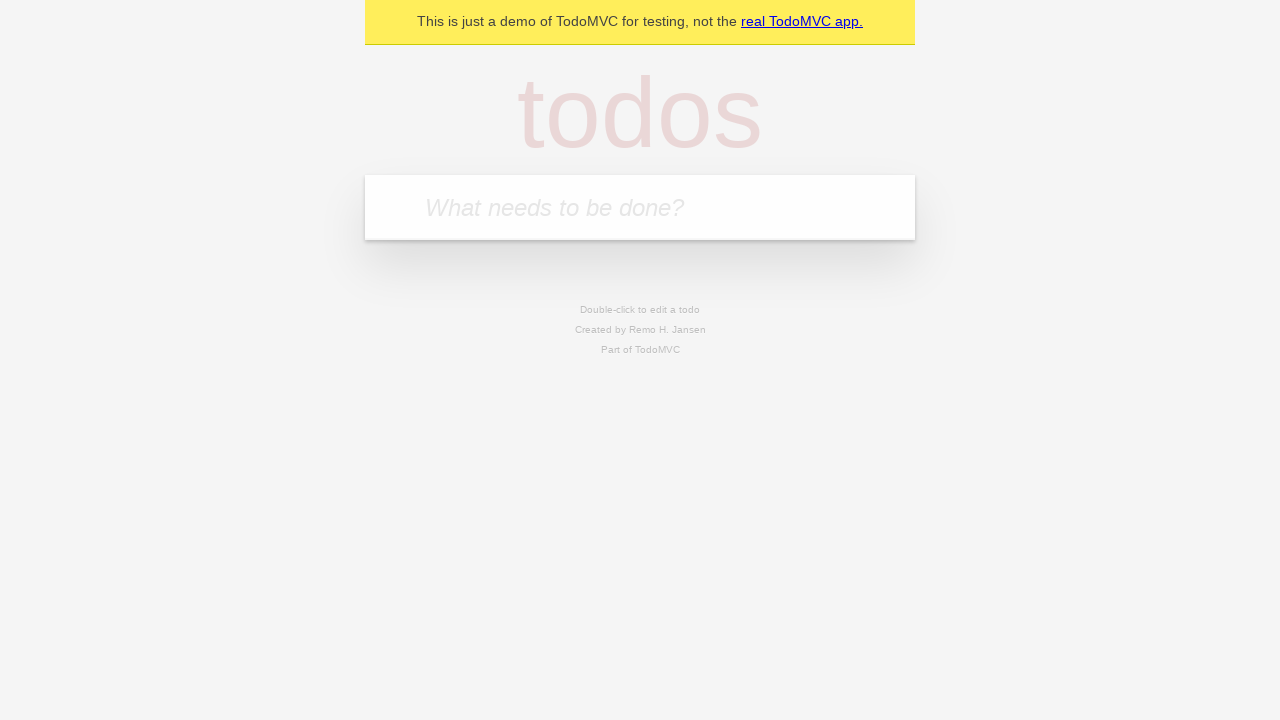

Filled new todo input with 'buy some cheese' on internal:attr=[placeholder="What needs to be done?"i]
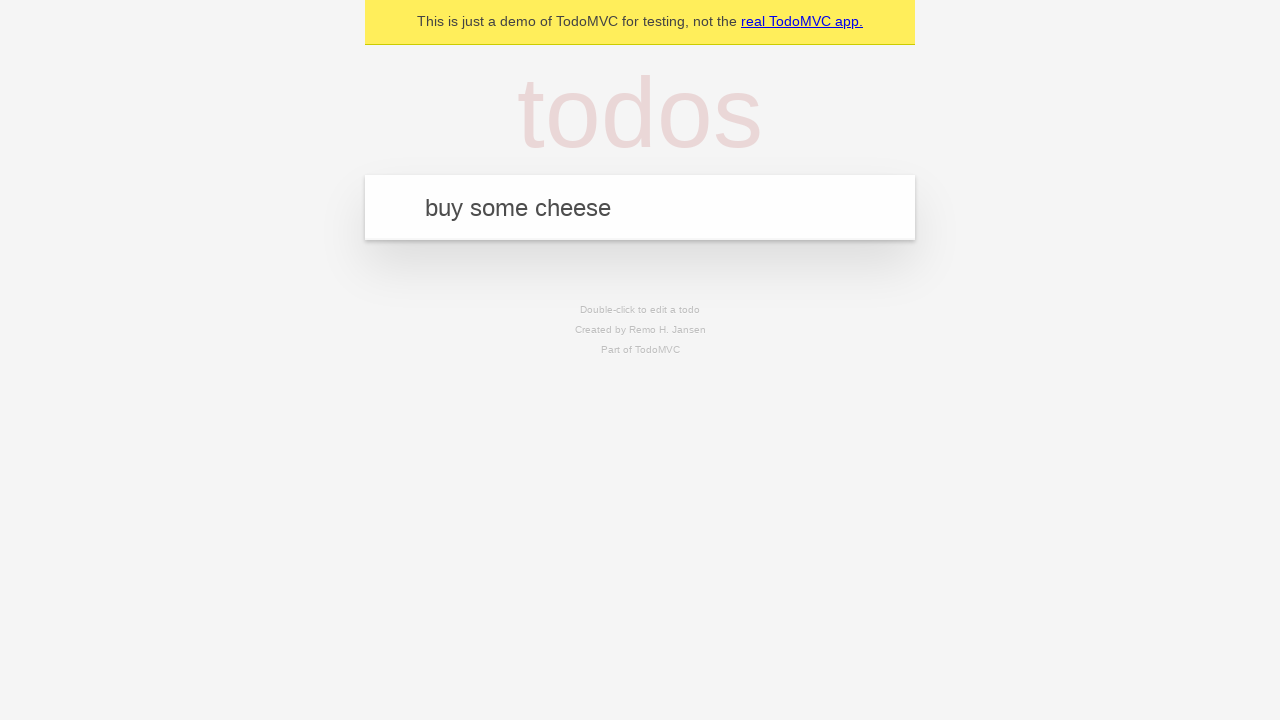

Pressed Enter to create todo 'buy some cheese' on internal:attr=[placeholder="What needs to be done?"i]
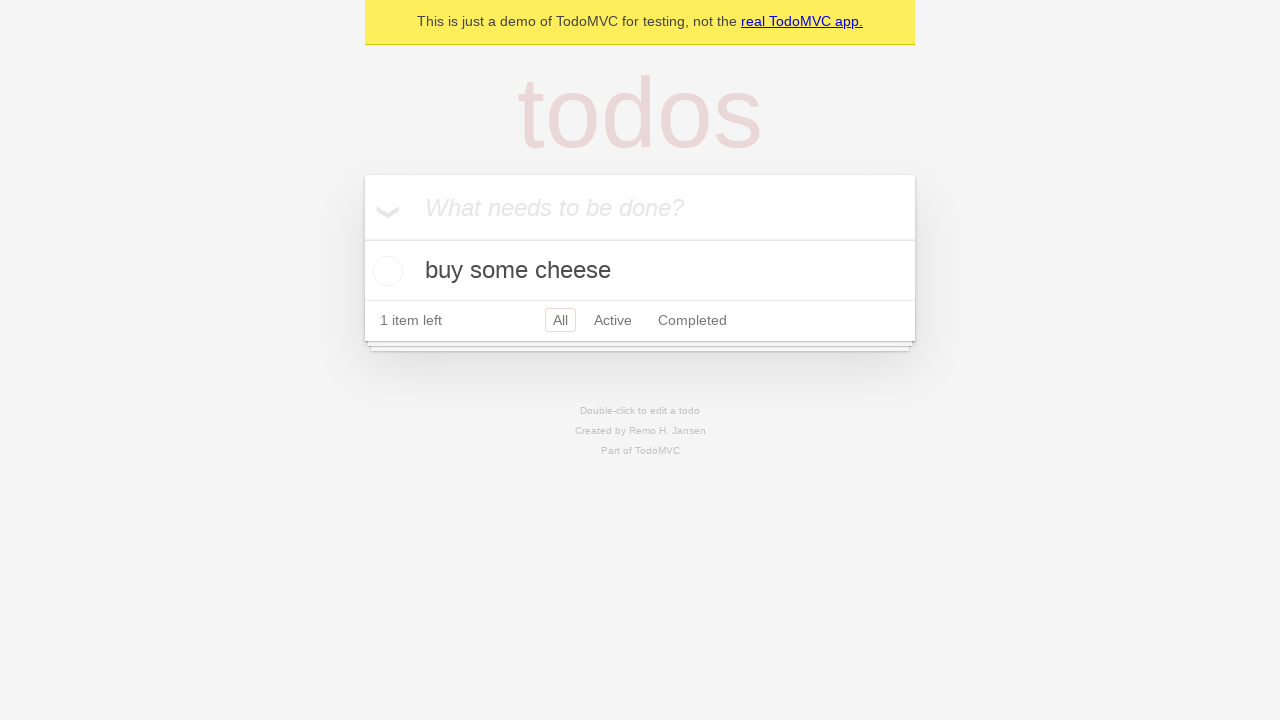

Filled new todo input with 'feed the cat' on internal:attr=[placeholder="What needs to be done?"i]
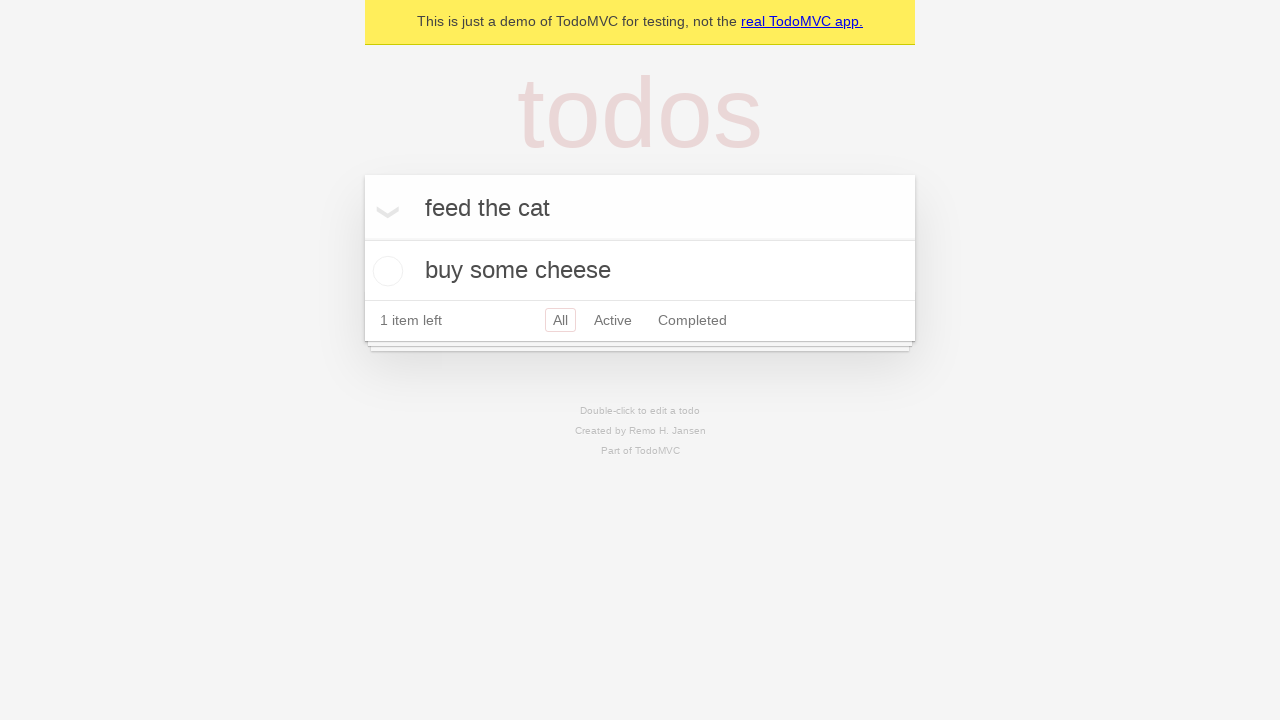

Pressed Enter to create todo 'feed the cat' on internal:attr=[placeholder="What needs to be done?"i]
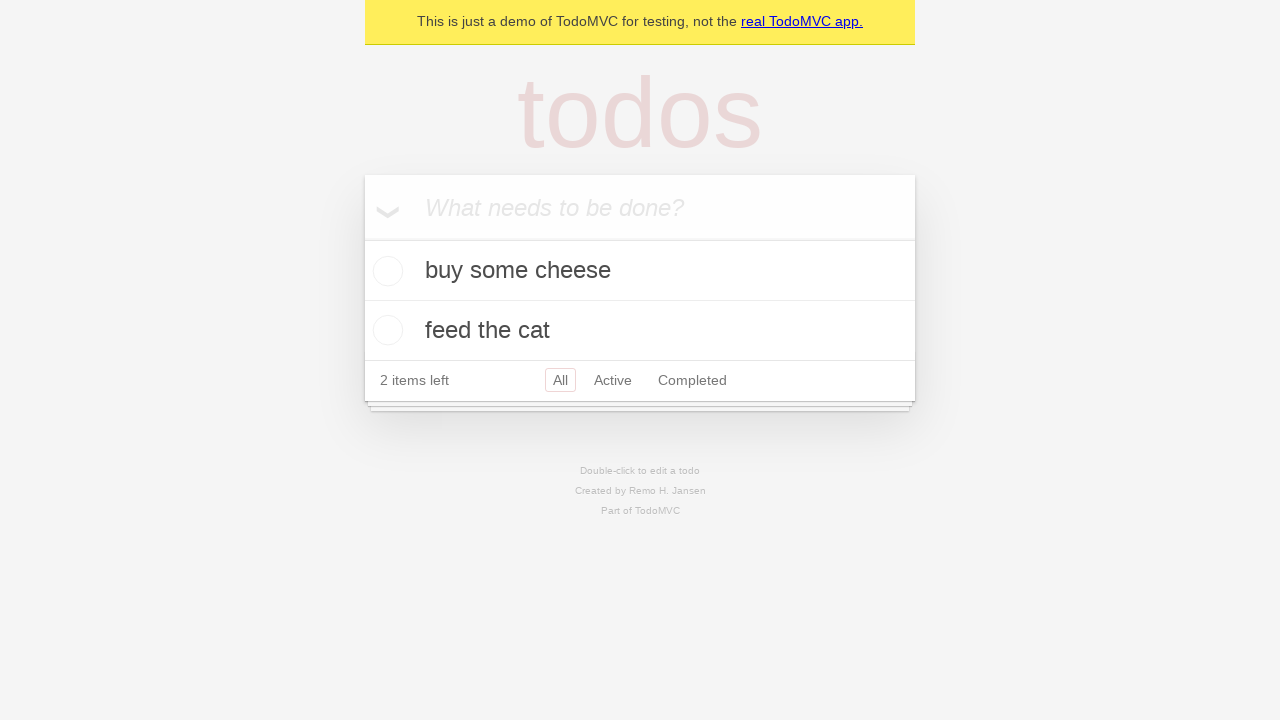

Filled new todo input with 'book a doctors appointment' on internal:attr=[placeholder="What needs to be done?"i]
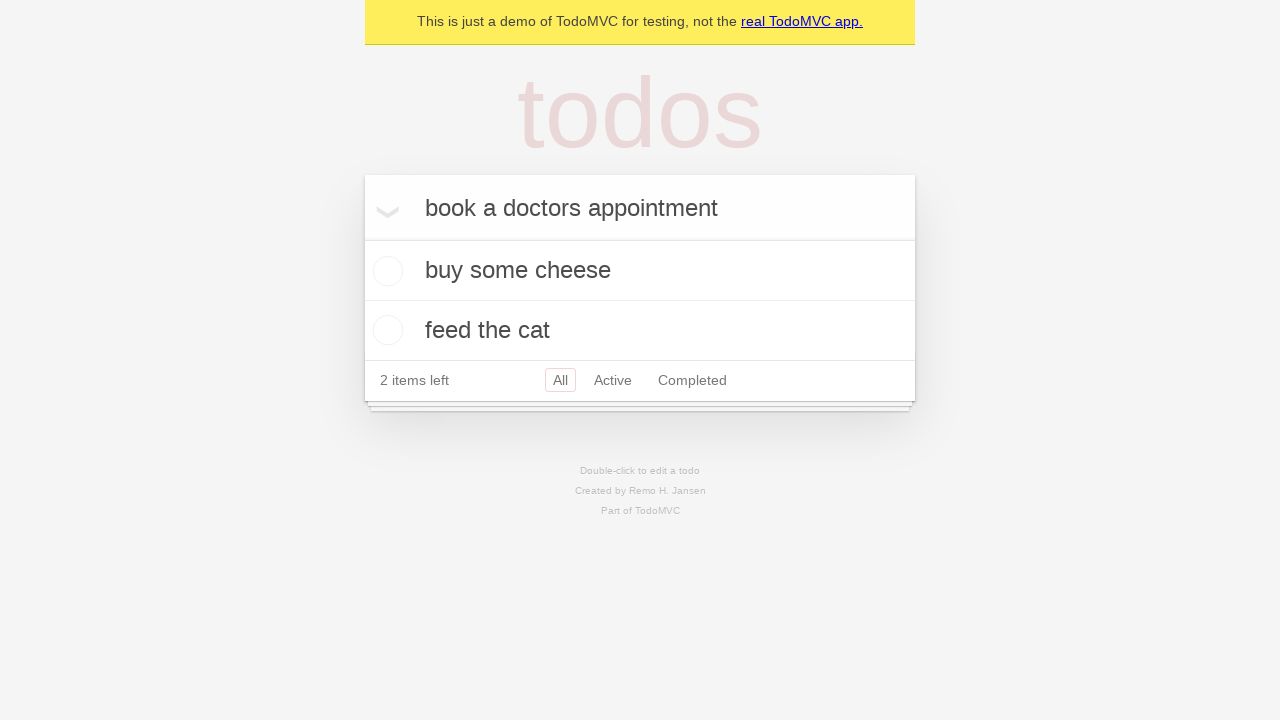

Pressed Enter to create todo 'book a doctors appointment' on internal:attr=[placeholder="What needs to be done?"i]
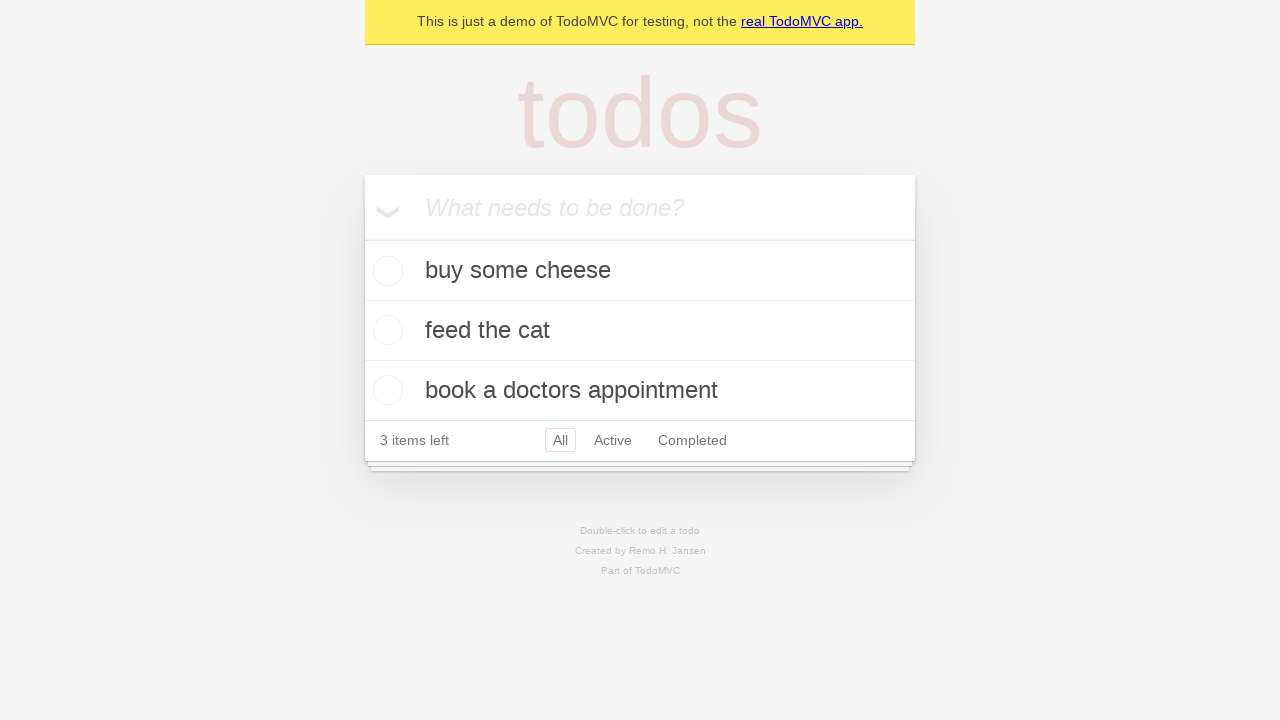

All 3 todo items created and loaded
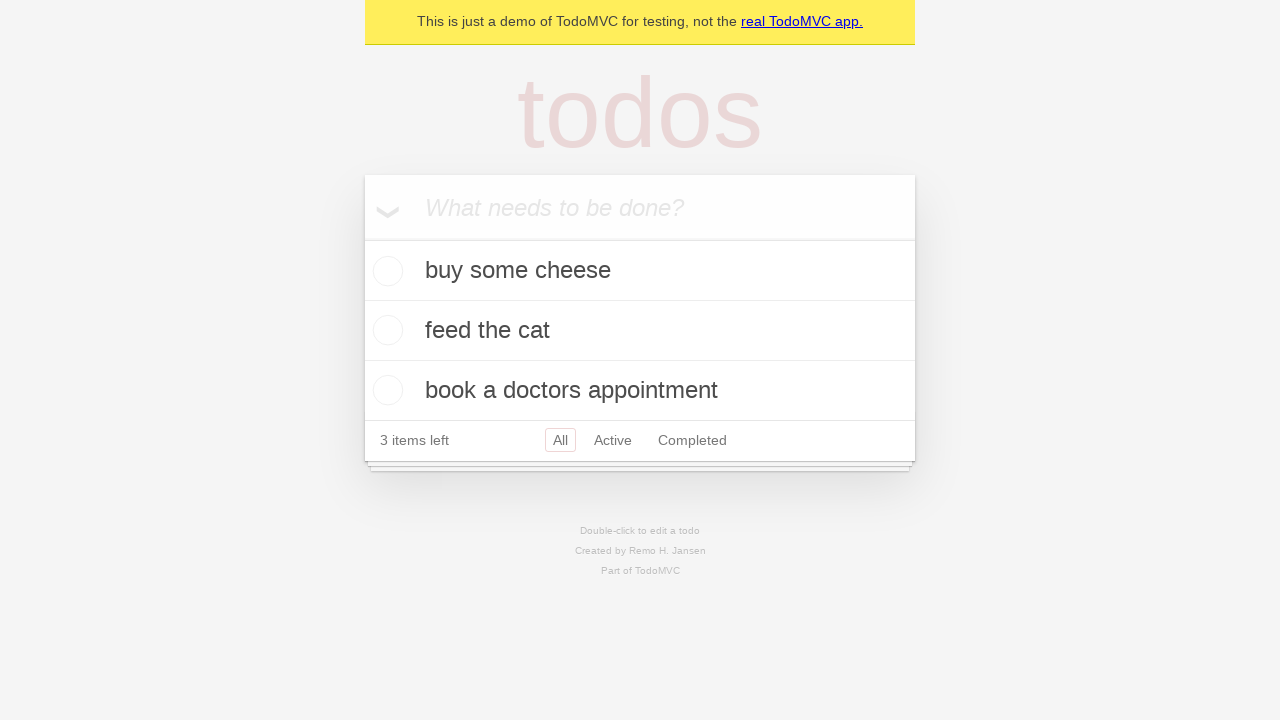

Selected the second todo item
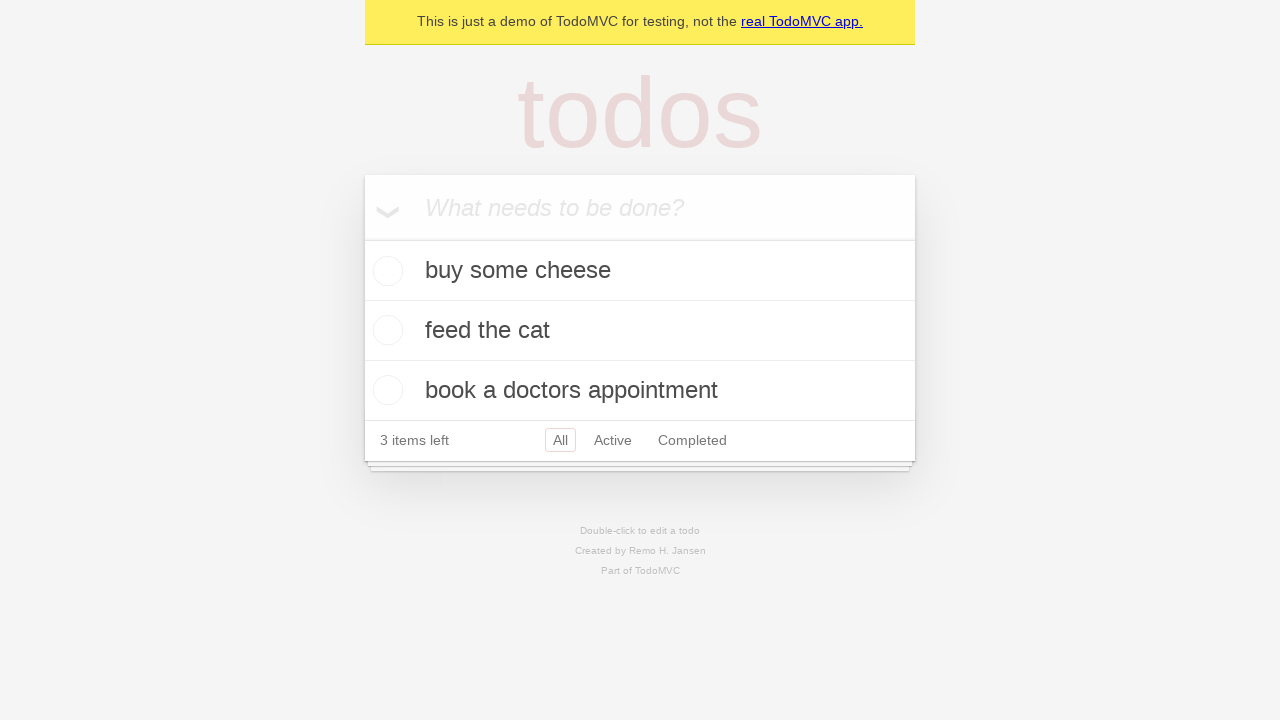

Double-clicked todo item to enter edit mode at (640, 331) on internal:testid=[data-testid="todo-item"s] >> nth=1
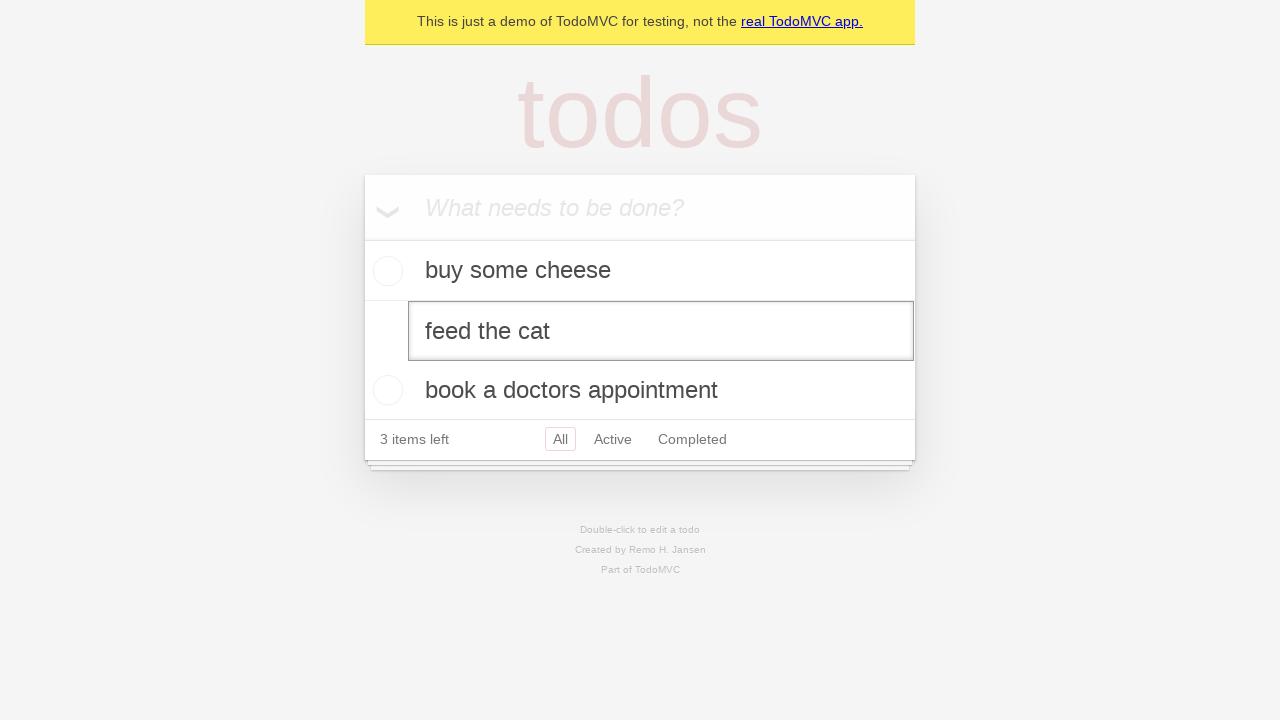

Edit textbox appeared and is ready for input
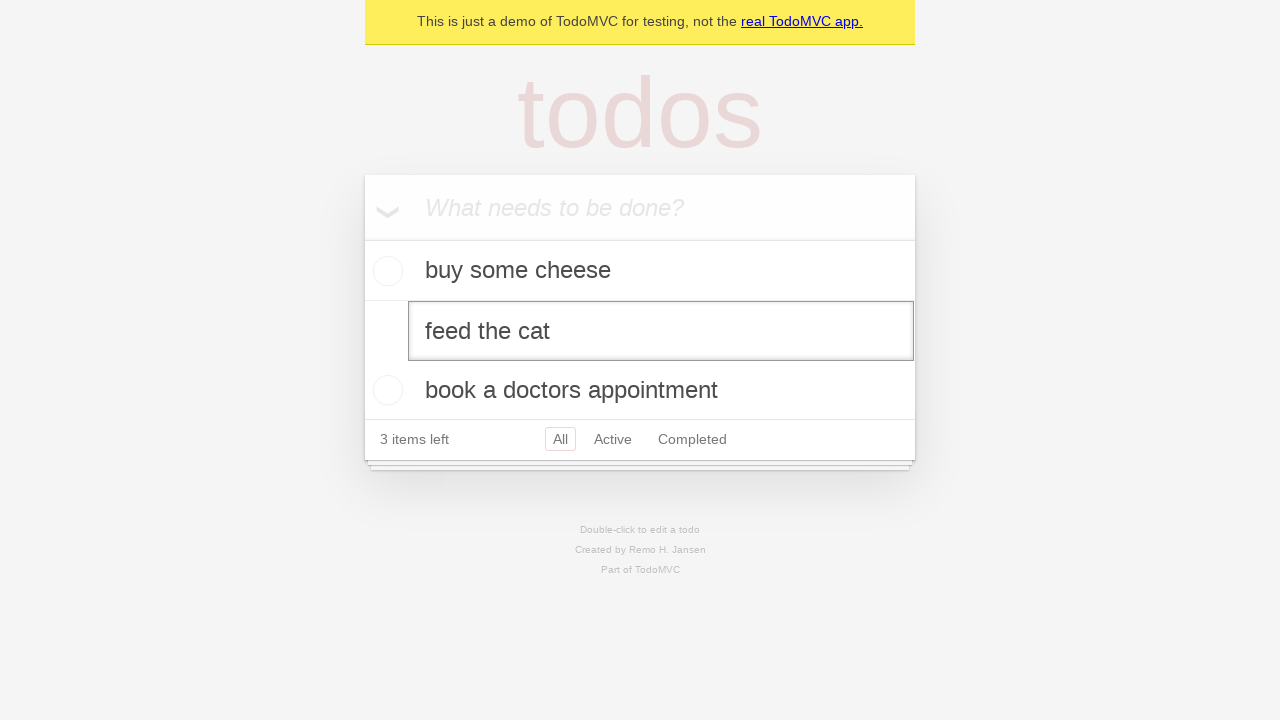

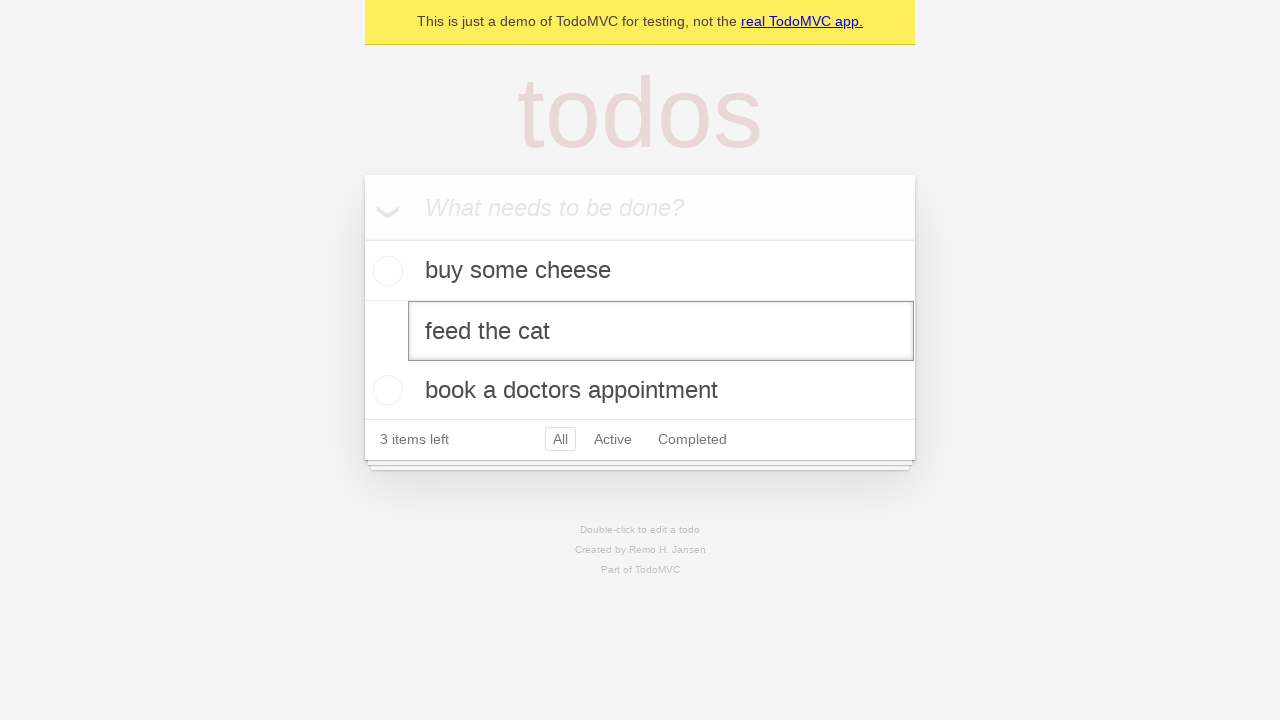